Tests Ballotpedia search functionality by entering a search query and submitting the search form, then verifying search results are displayed.

Starting URL: https://ballotpedia.org/Main_Page

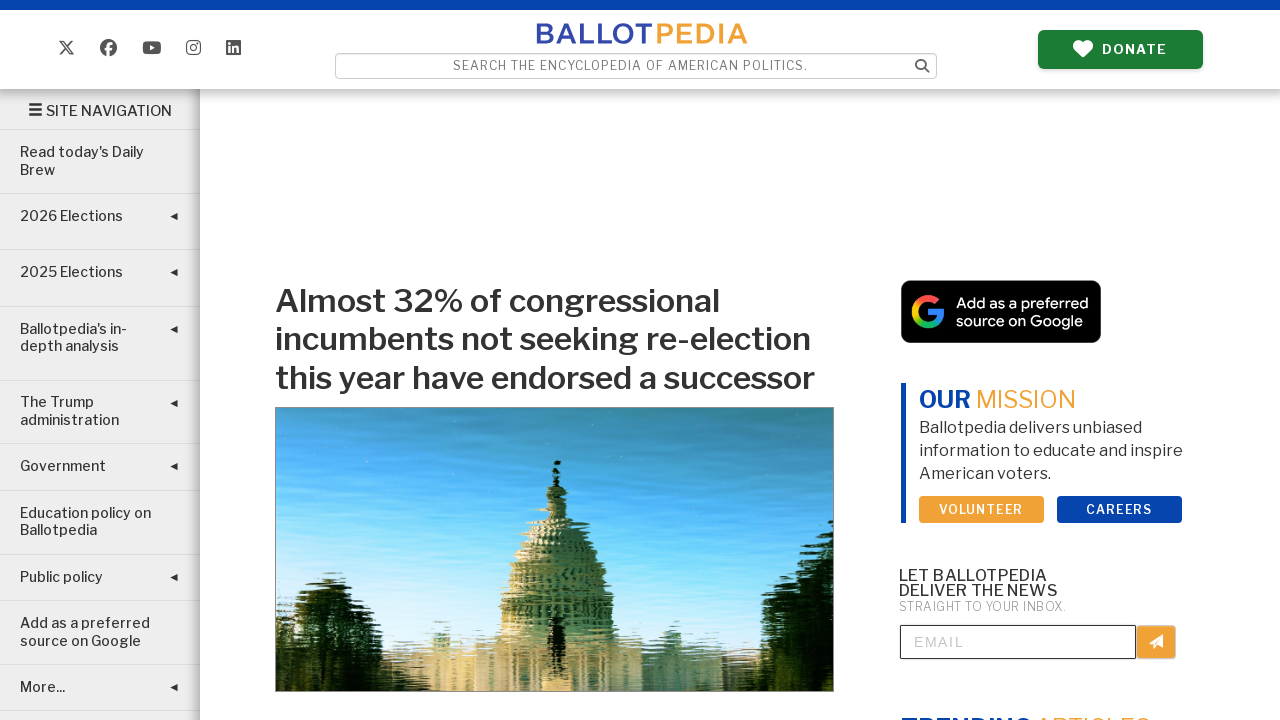

Filled search box with 'Bachelor's Stanford University' on #searchInput
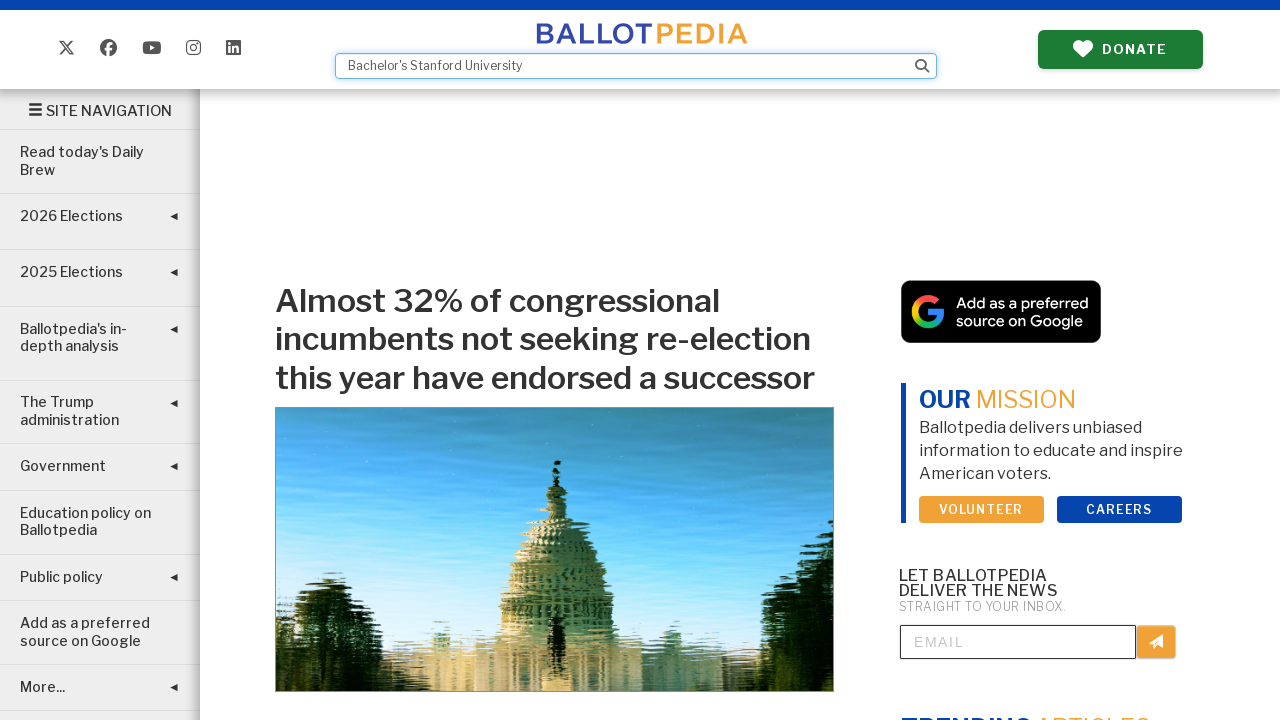

Clicked the search button at (922, 66) on .bp-header-search-go
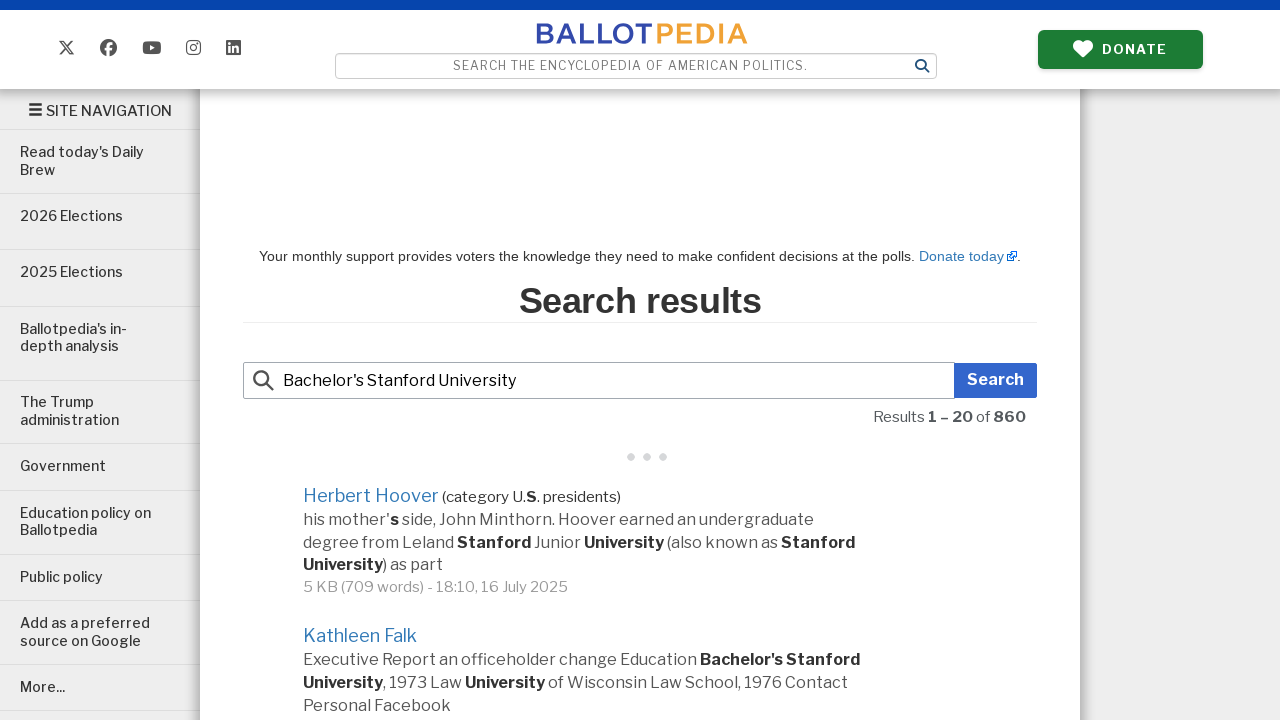

Search results container loaded
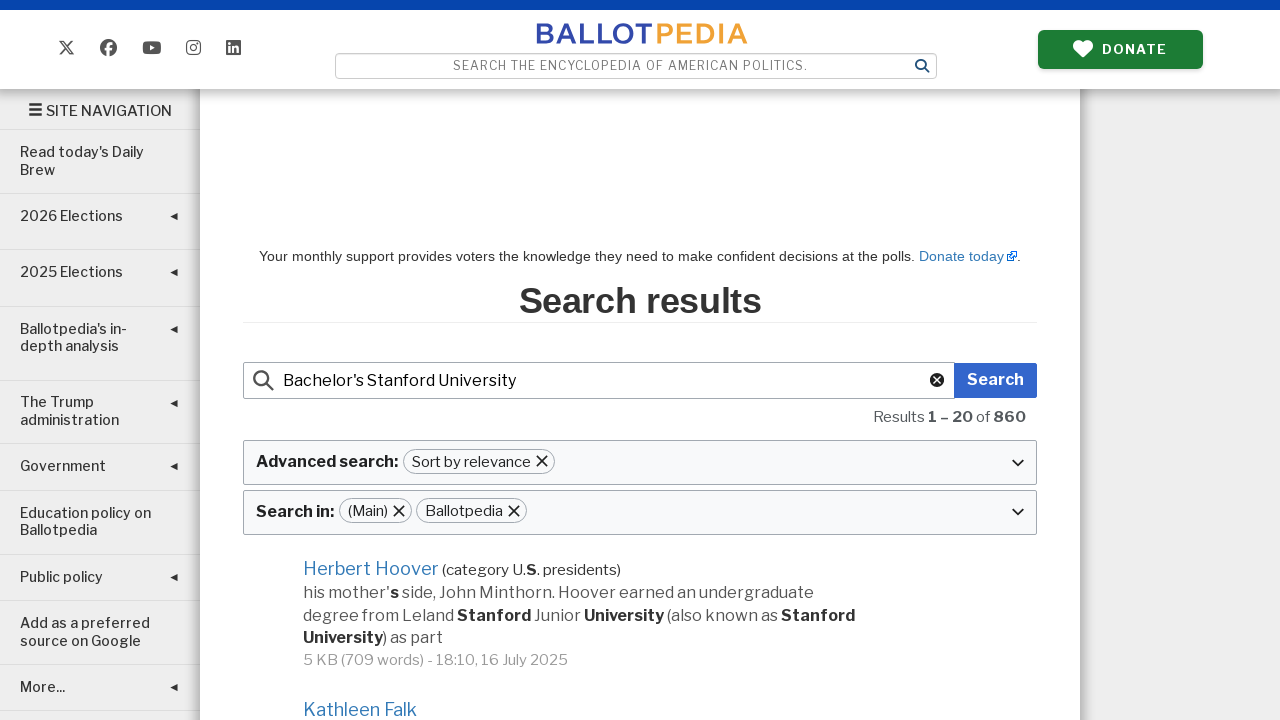

Search result links are present and visible
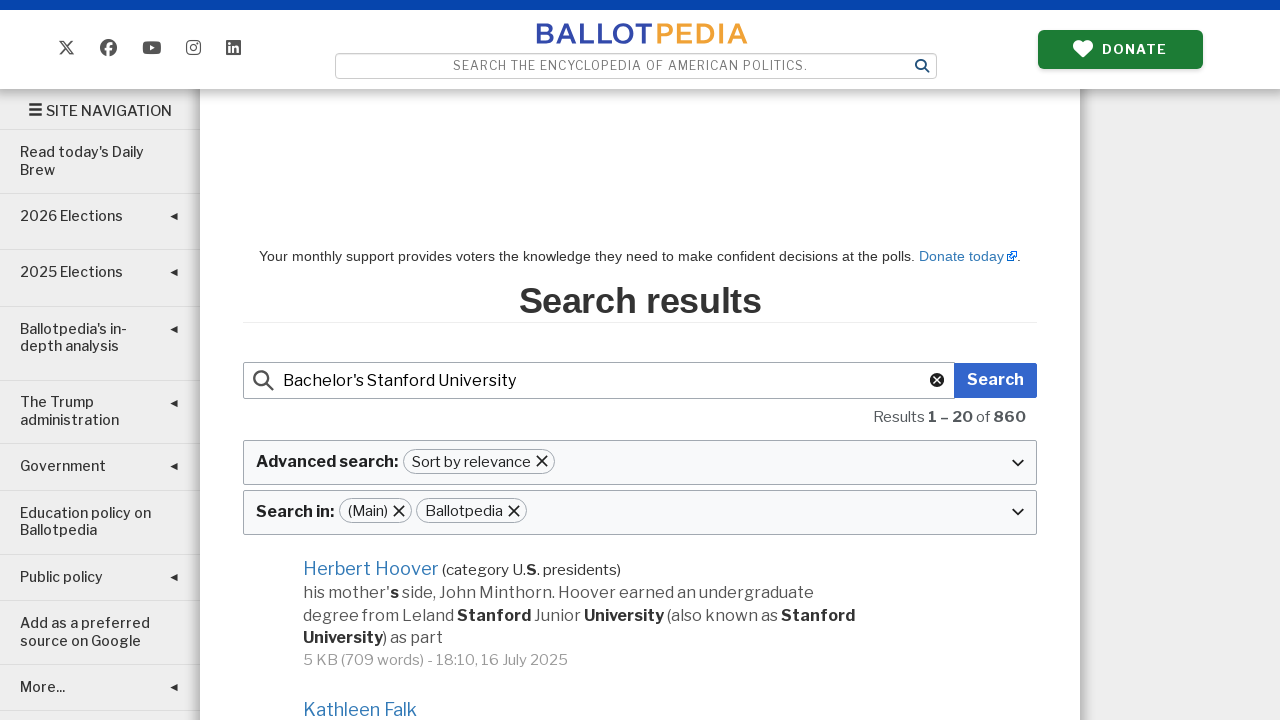

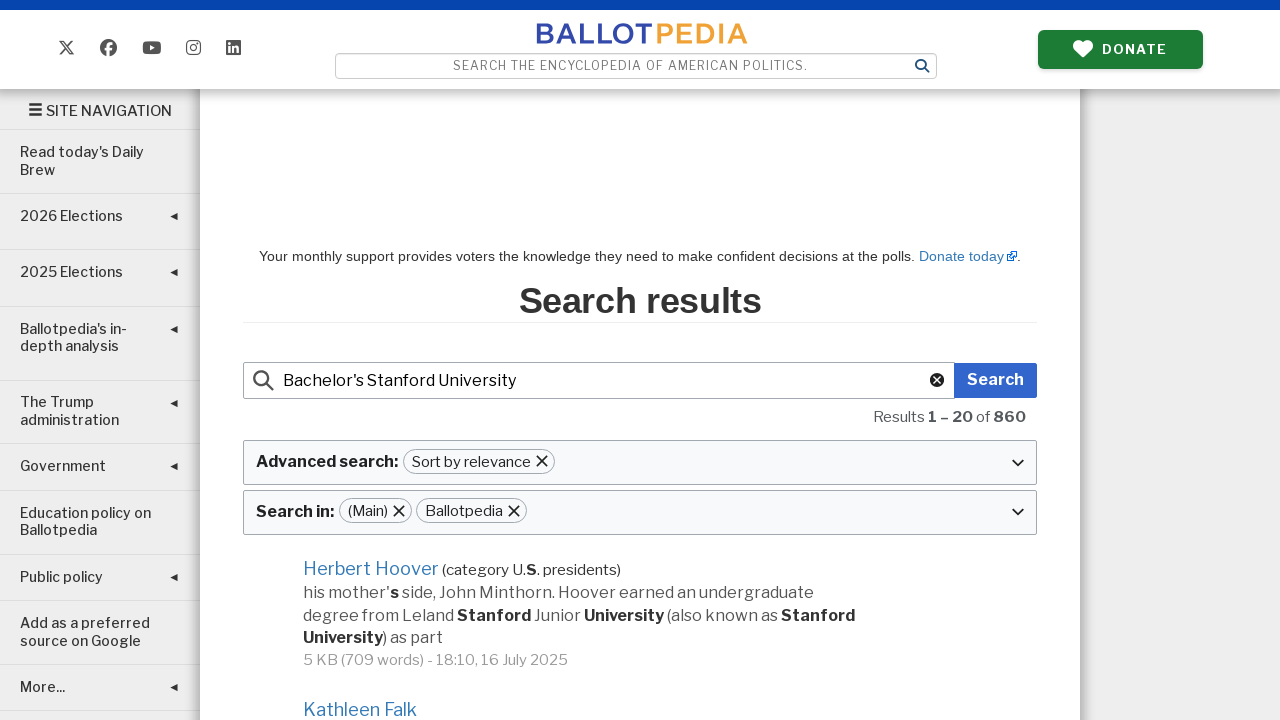